Tests login with locked out user credentials and verifies the locked out error message

Starting URL: https://www.saucedemo.com/

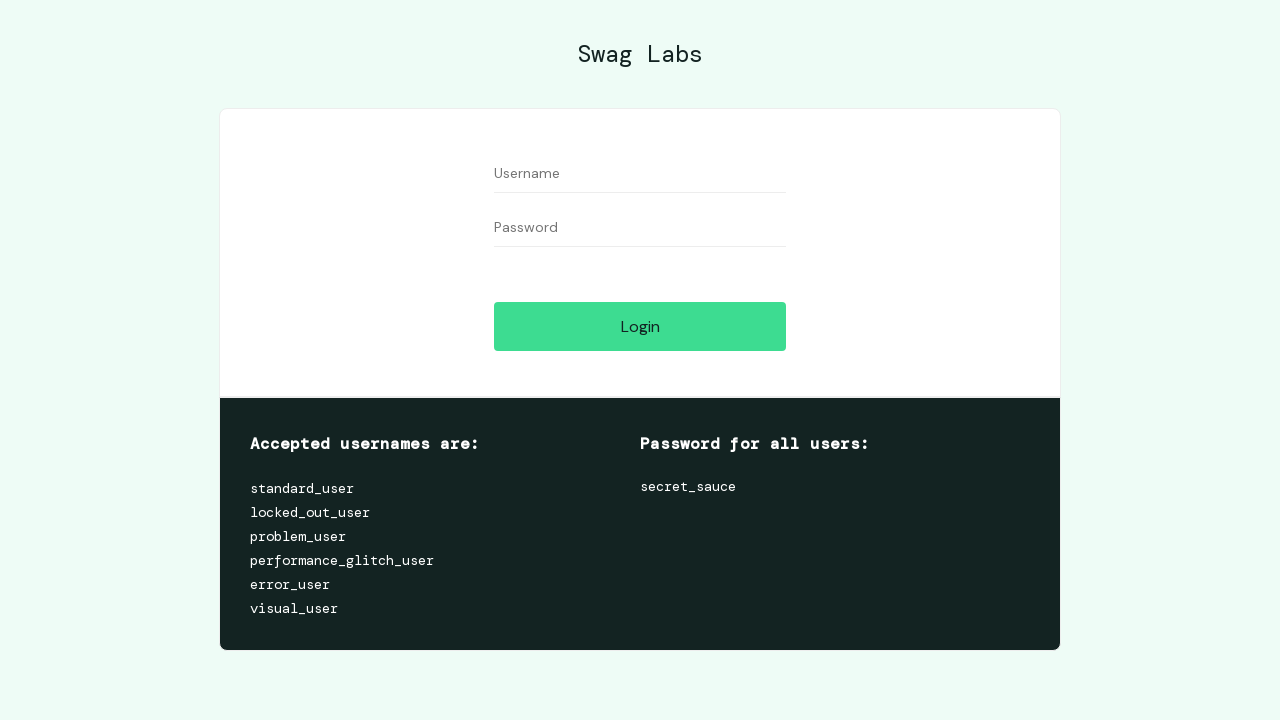

Filled username field with 'locked_out_user' on #user-name
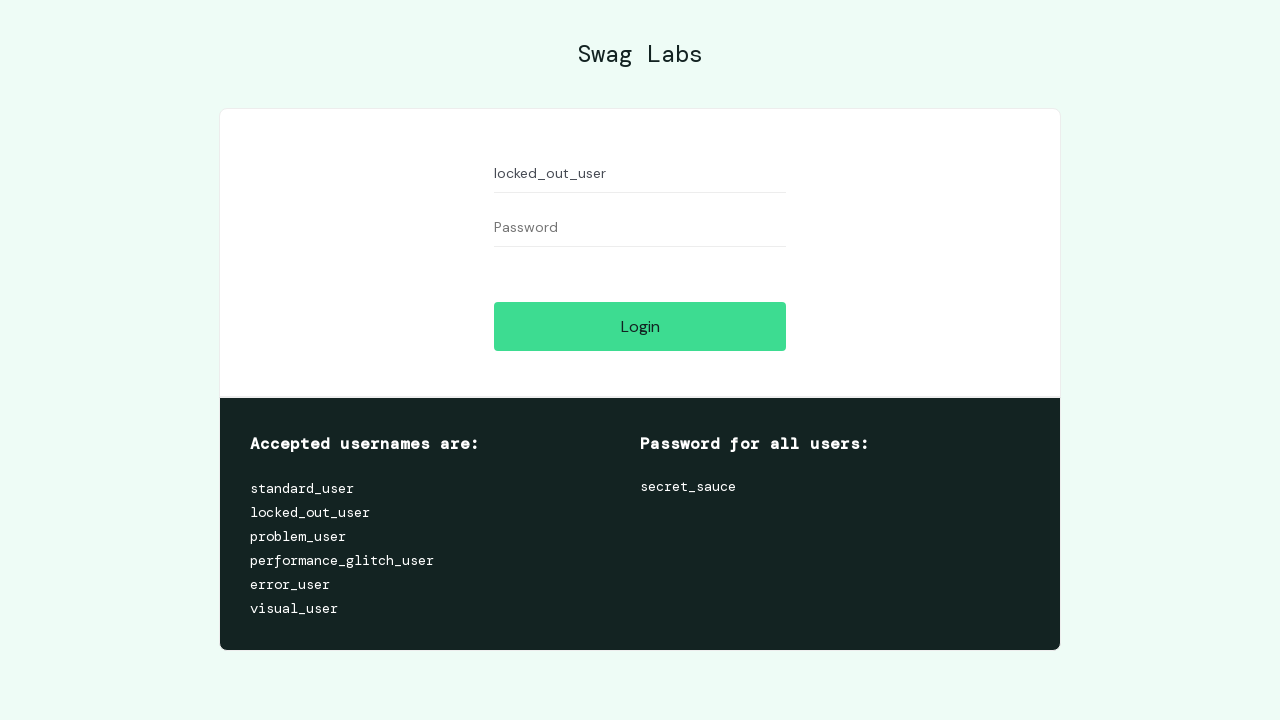

Filled password field with 'secret_sauce' on #password
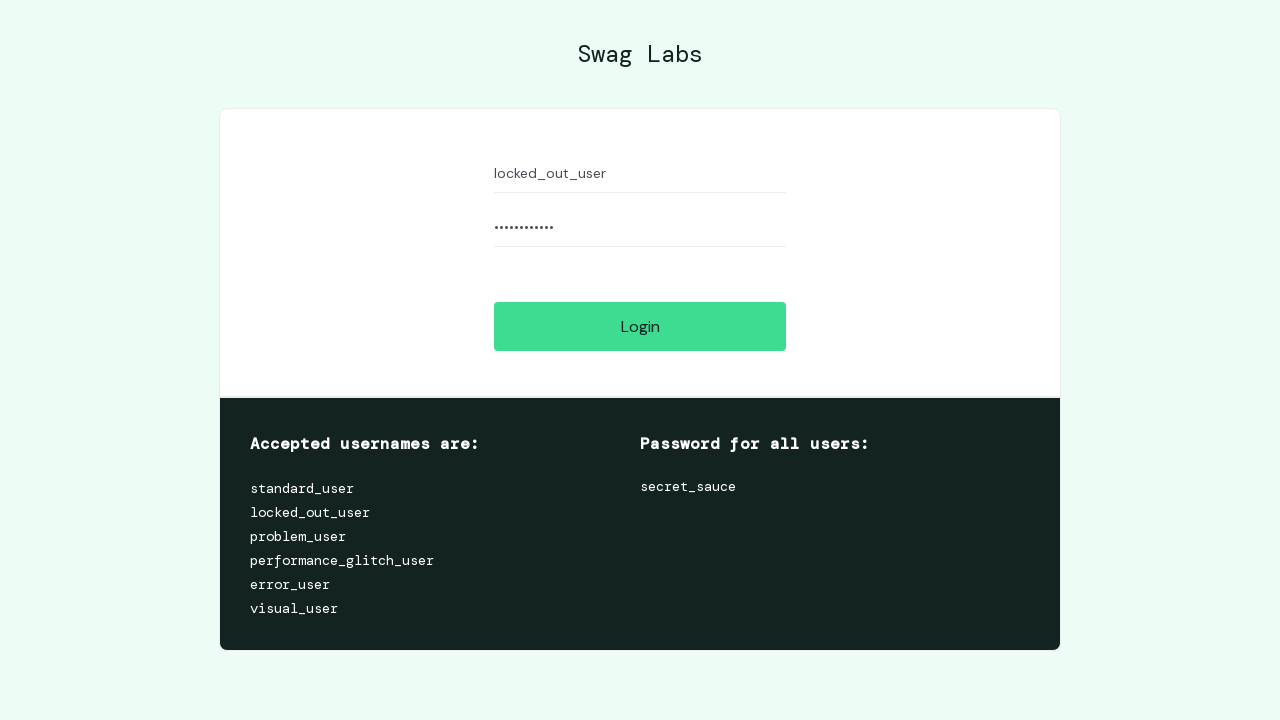

Clicked login button at (640, 326) on #login-button
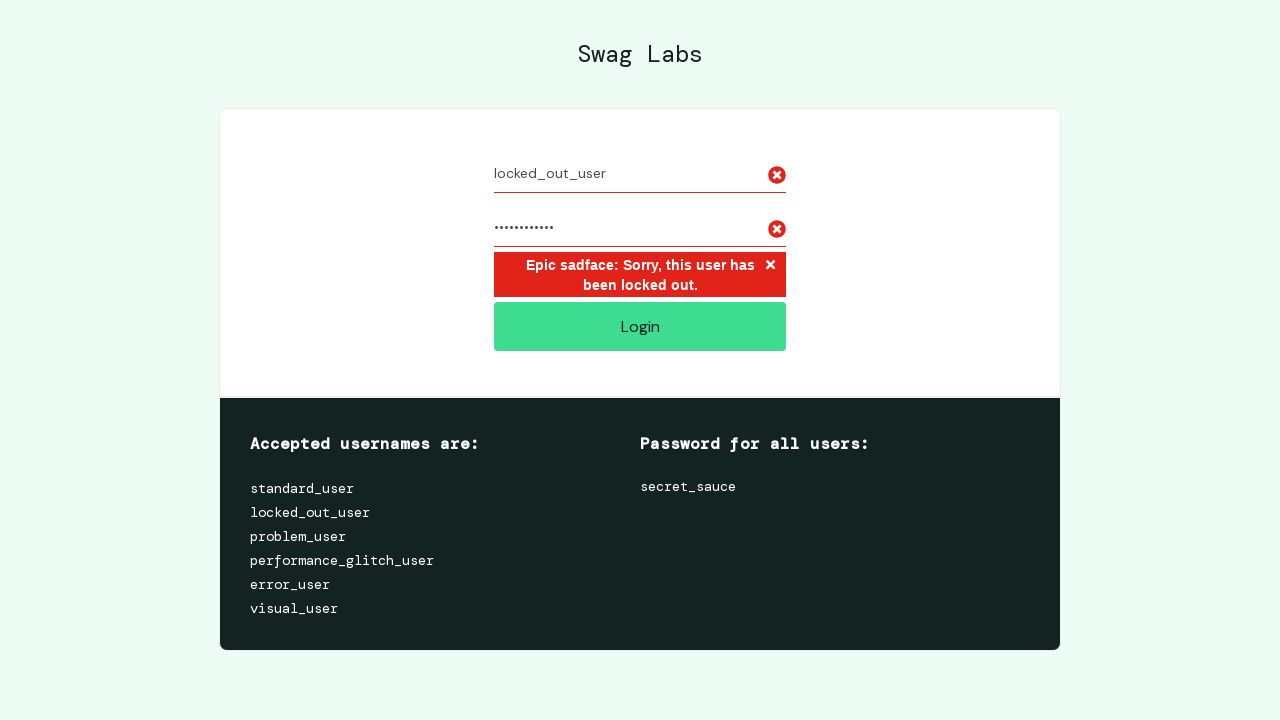

Waited for locked out error message to appear
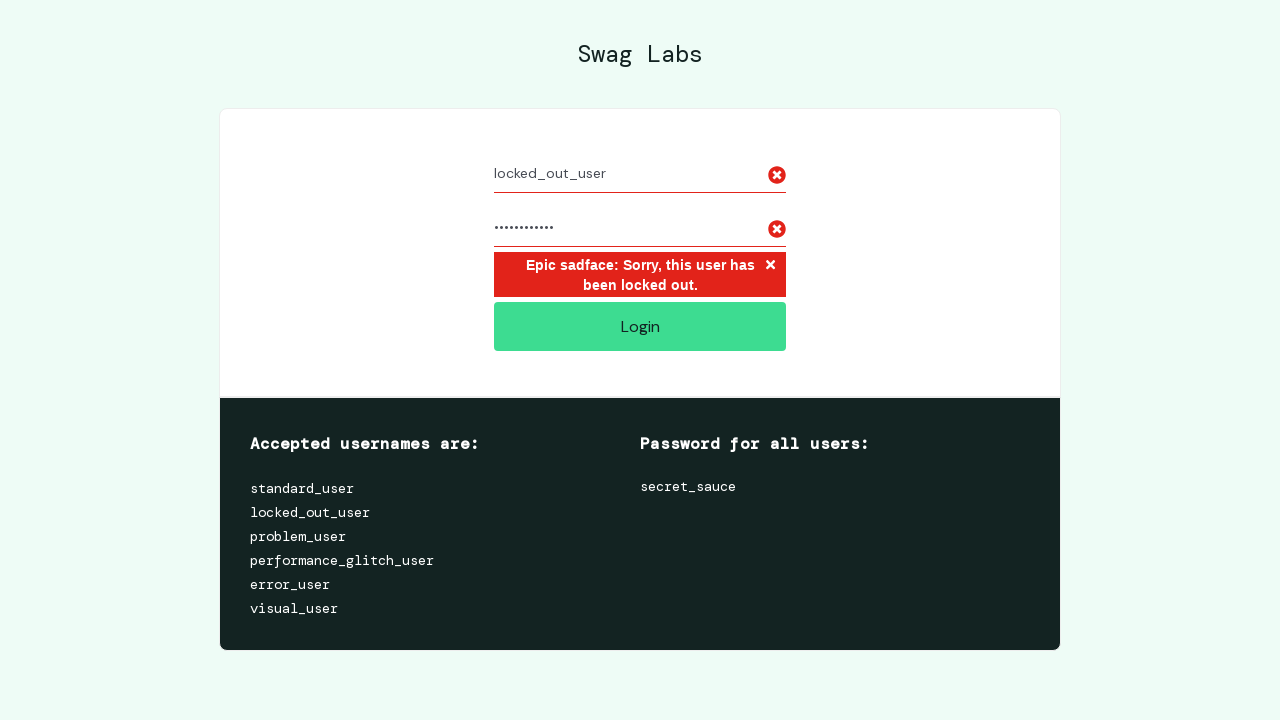

Located error message element
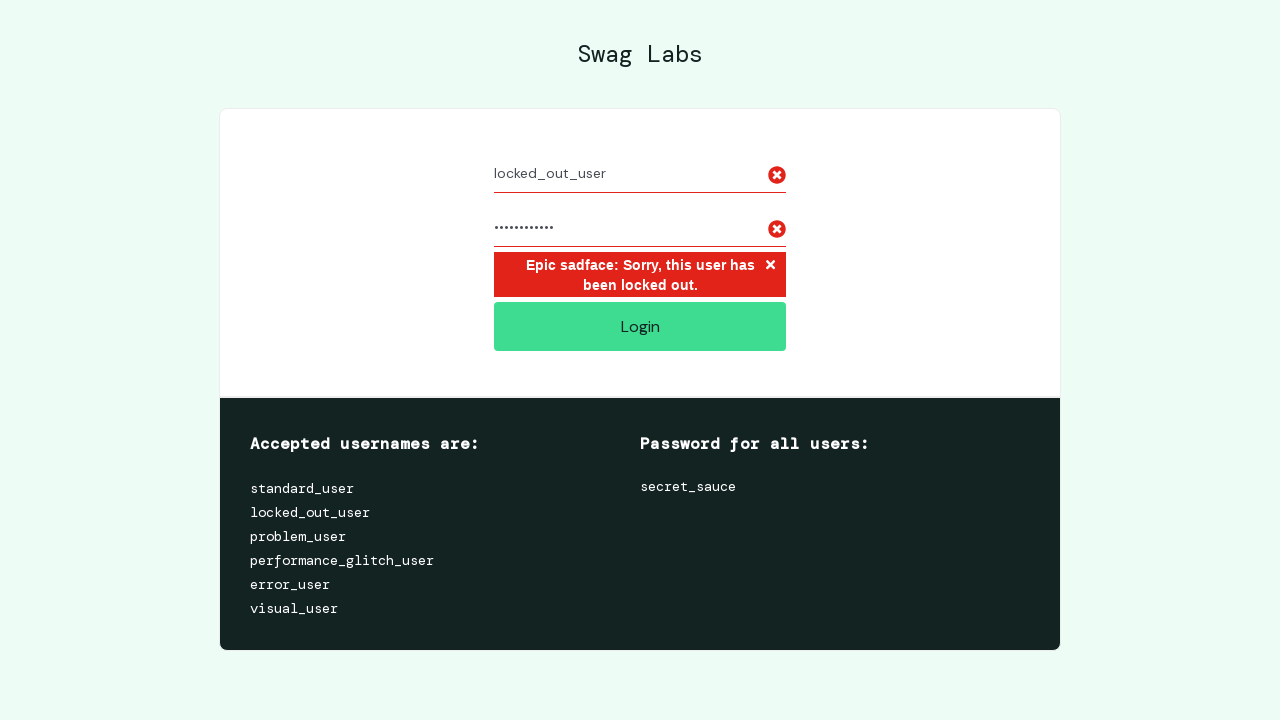

Verified locked out error message is displayed correctly
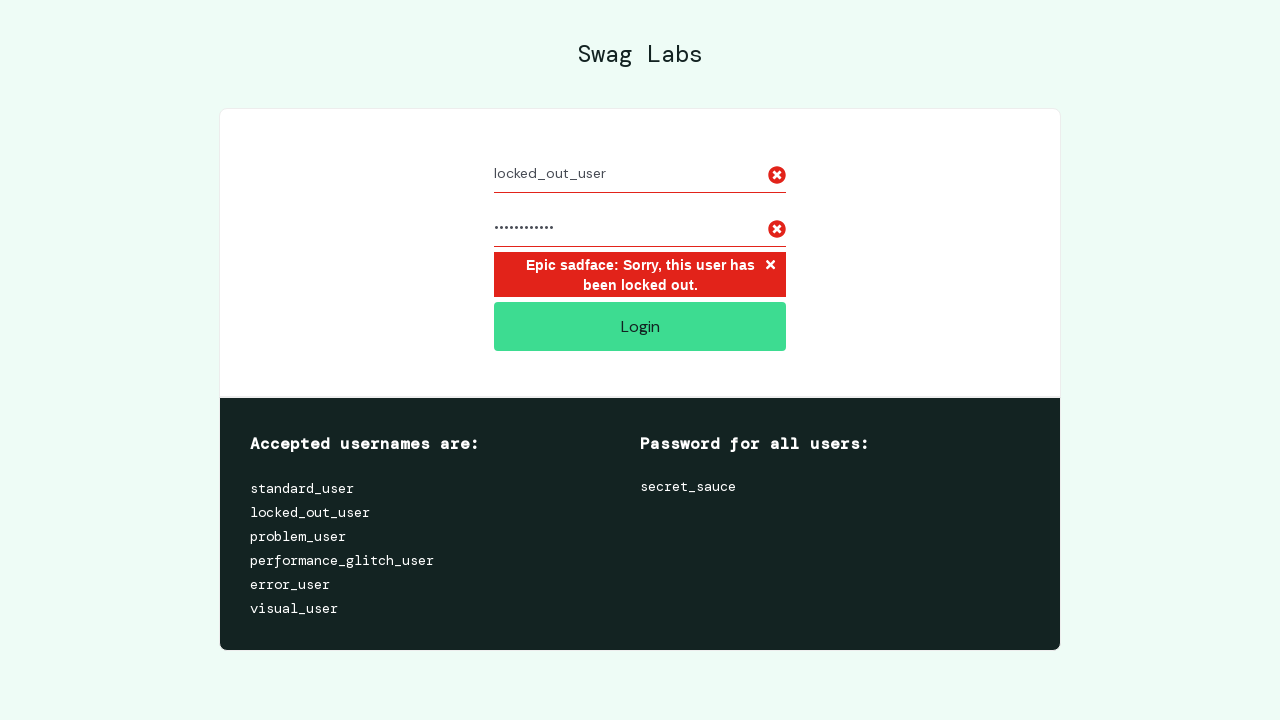

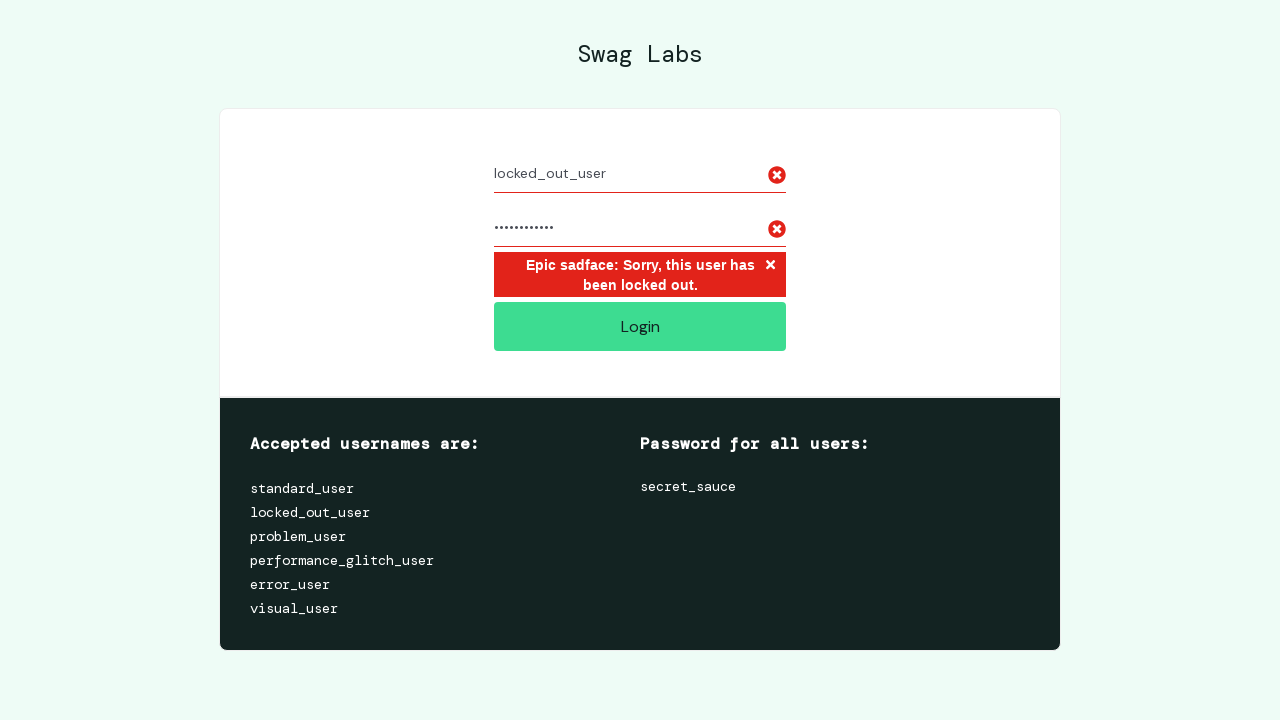